Tests editing a todo item by double-clicking, filling new text, and pressing Enter

Starting URL: https://demo.playwright.dev/todomvc

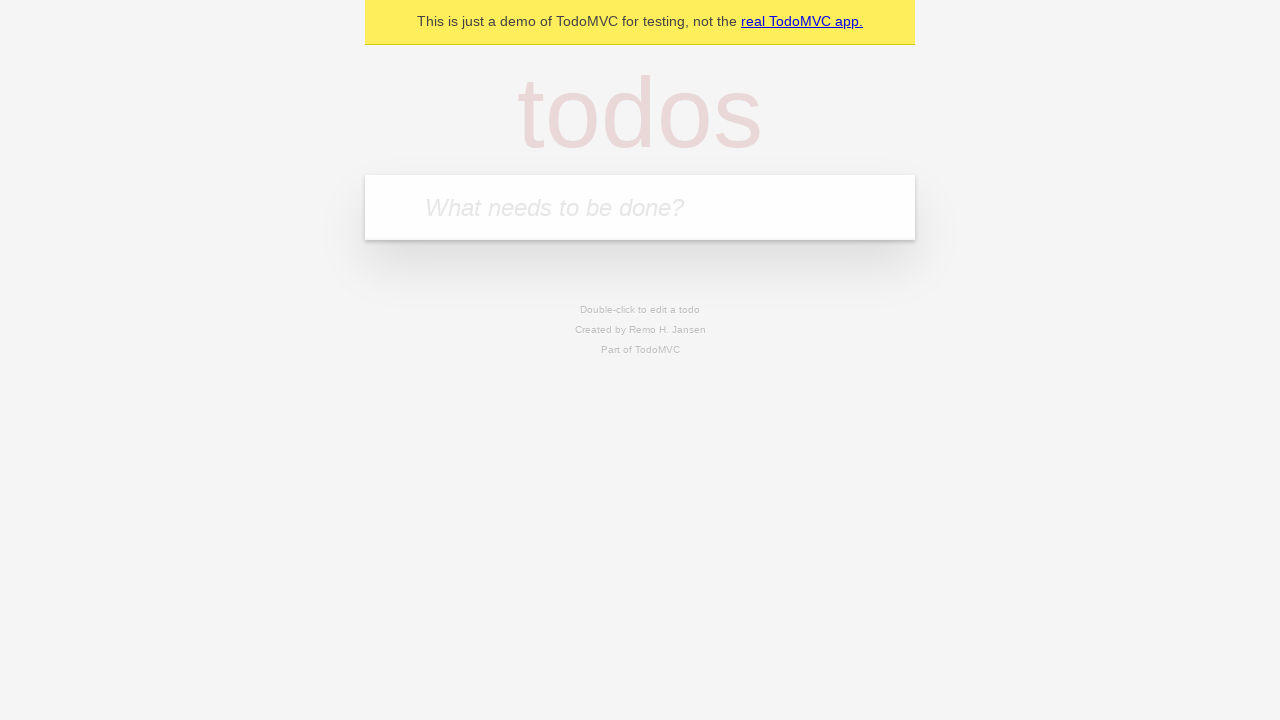

Filled todo input with 'buy some cheese' on internal:attr=[placeholder="What needs to be done?"i]
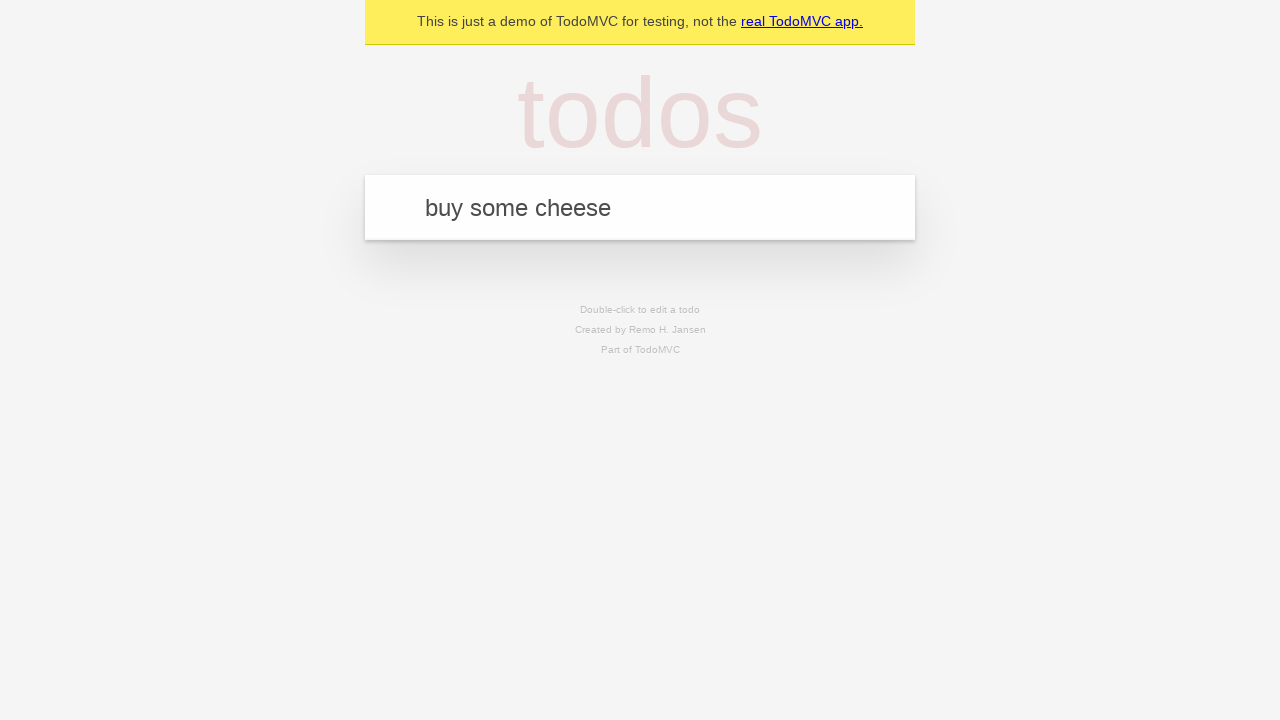

Pressed Enter to create todo 'buy some cheese' on internal:attr=[placeholder="What needs to be done?"i]
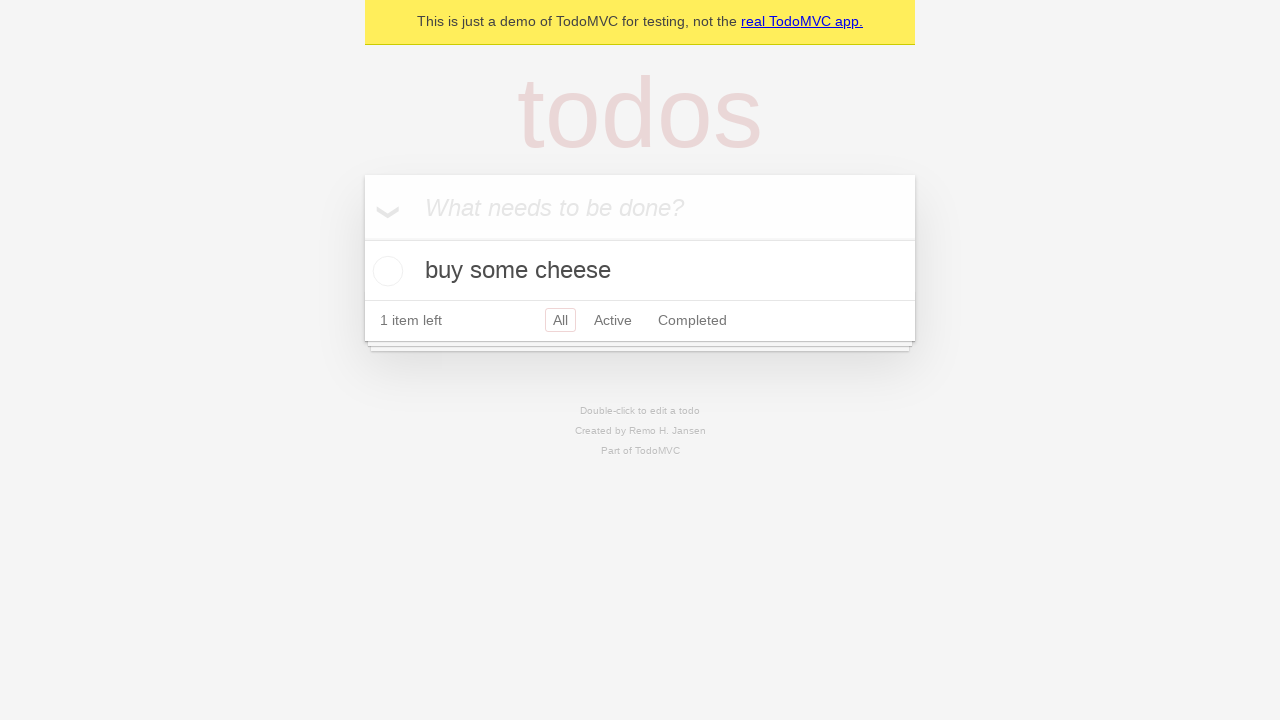

Filled todo input with 'feed the cat' on internal:attr=[placeholder="What needs to be done?"i]
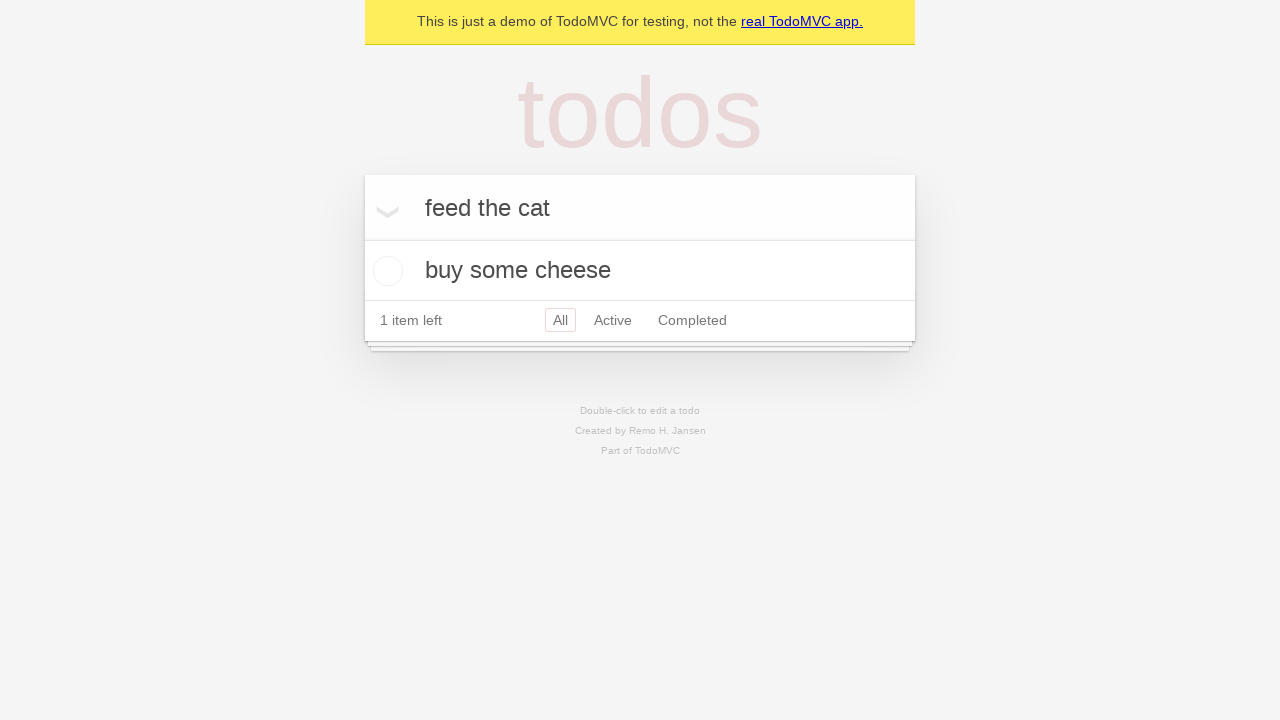

Pressed Enter to create todo 'feed the cat' on internal:attr=[placeholder="What needs to be done?"i]
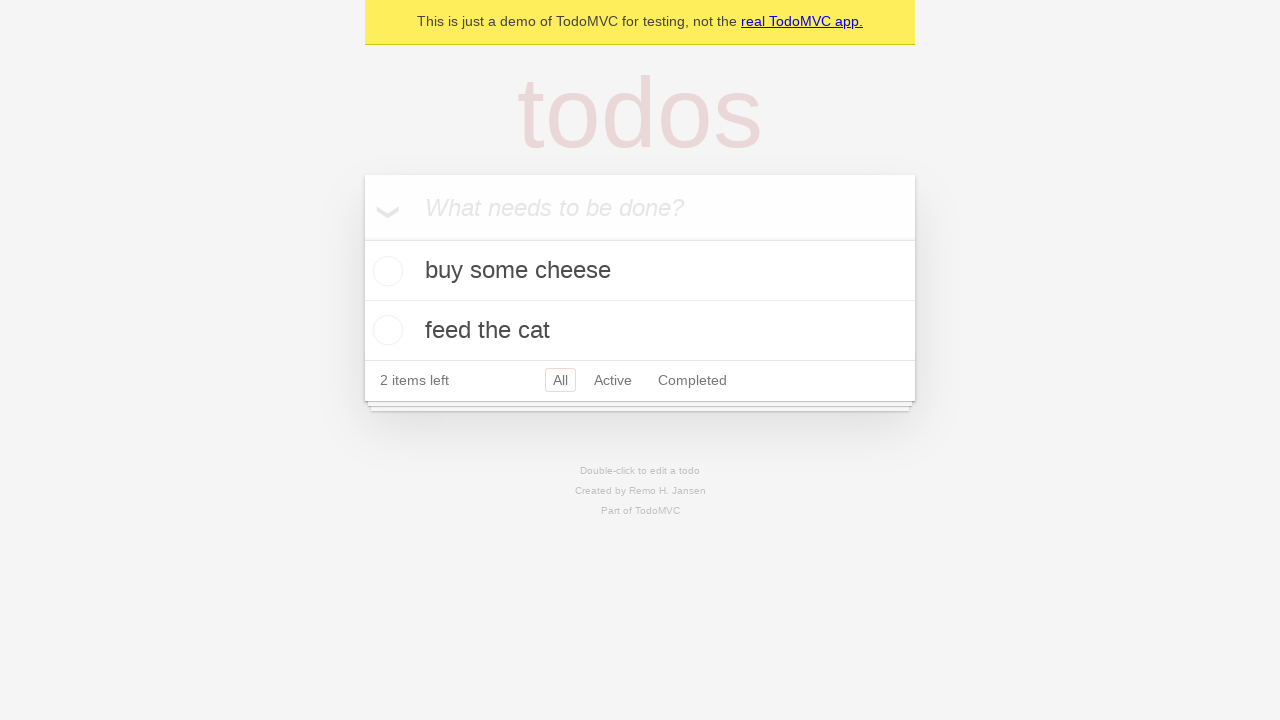

Filled todo input with 'book a doctors appointment' on internal:attr=[placeholder="What needs to be done?"i]
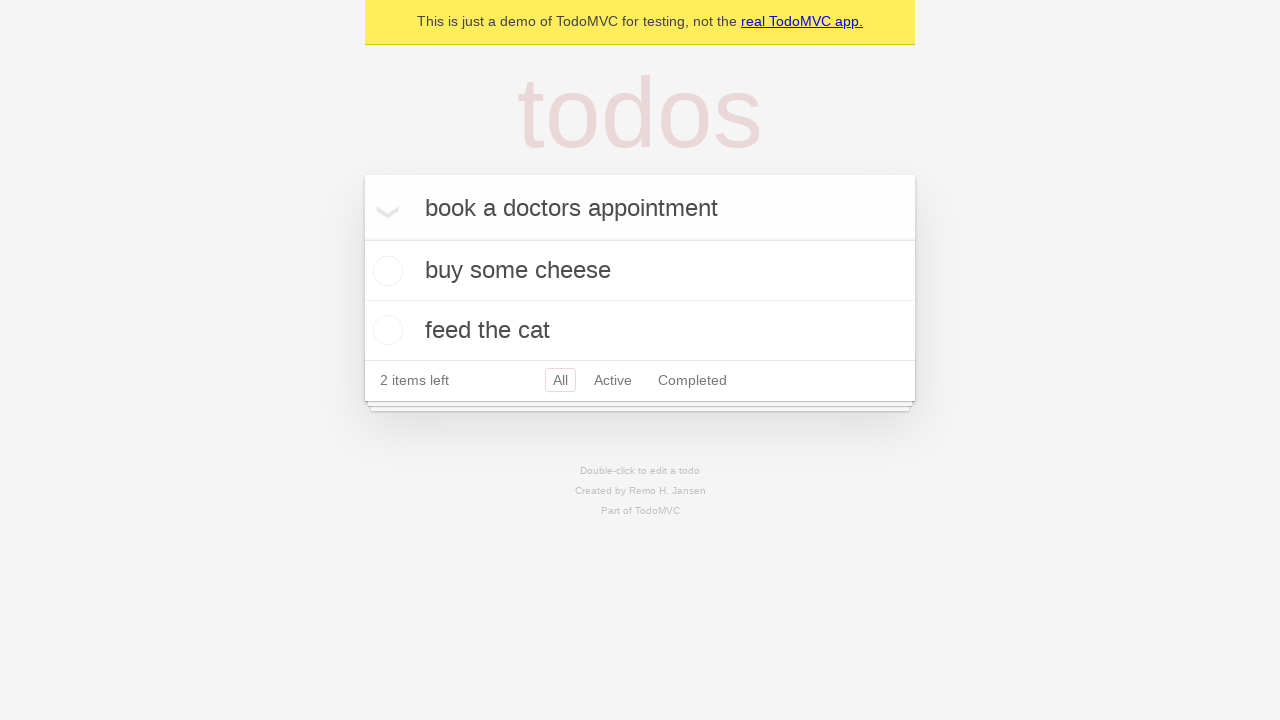

Pressed Enter to create todo 'book a doctors appointment' on internal:attr=[placeholder="What needs to be done?"i]
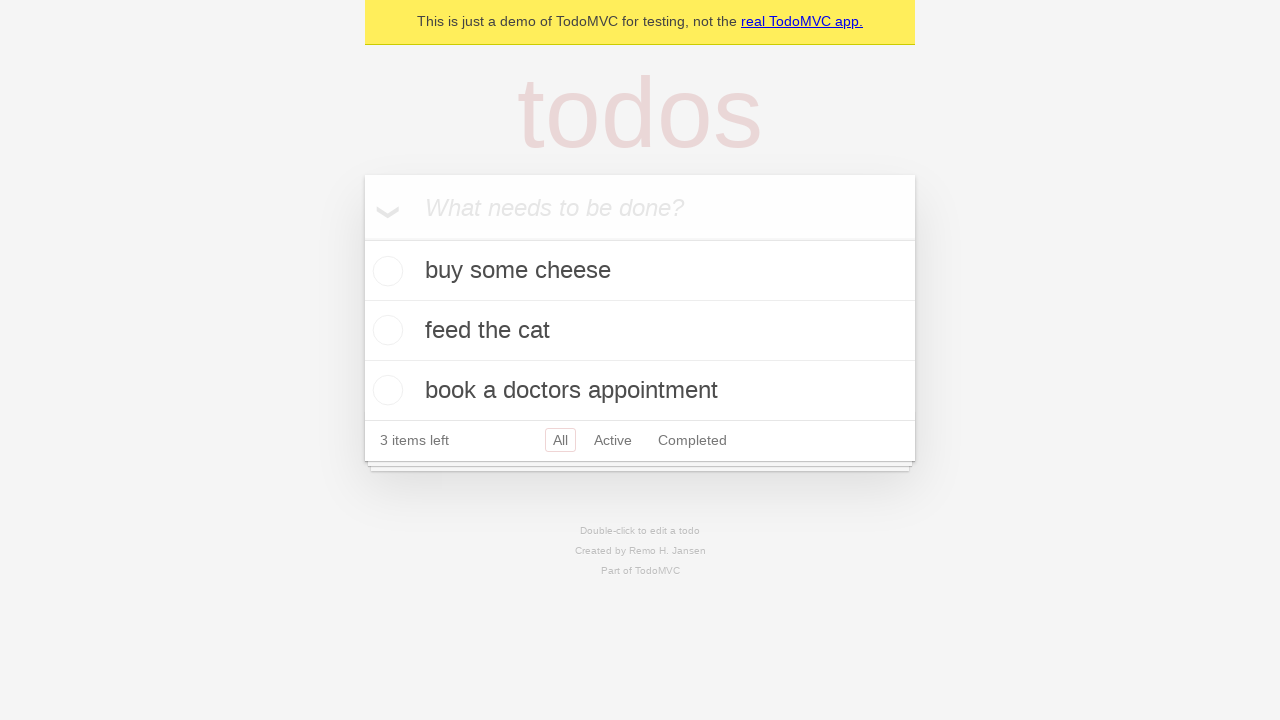

Waited for 3 todo items to be created
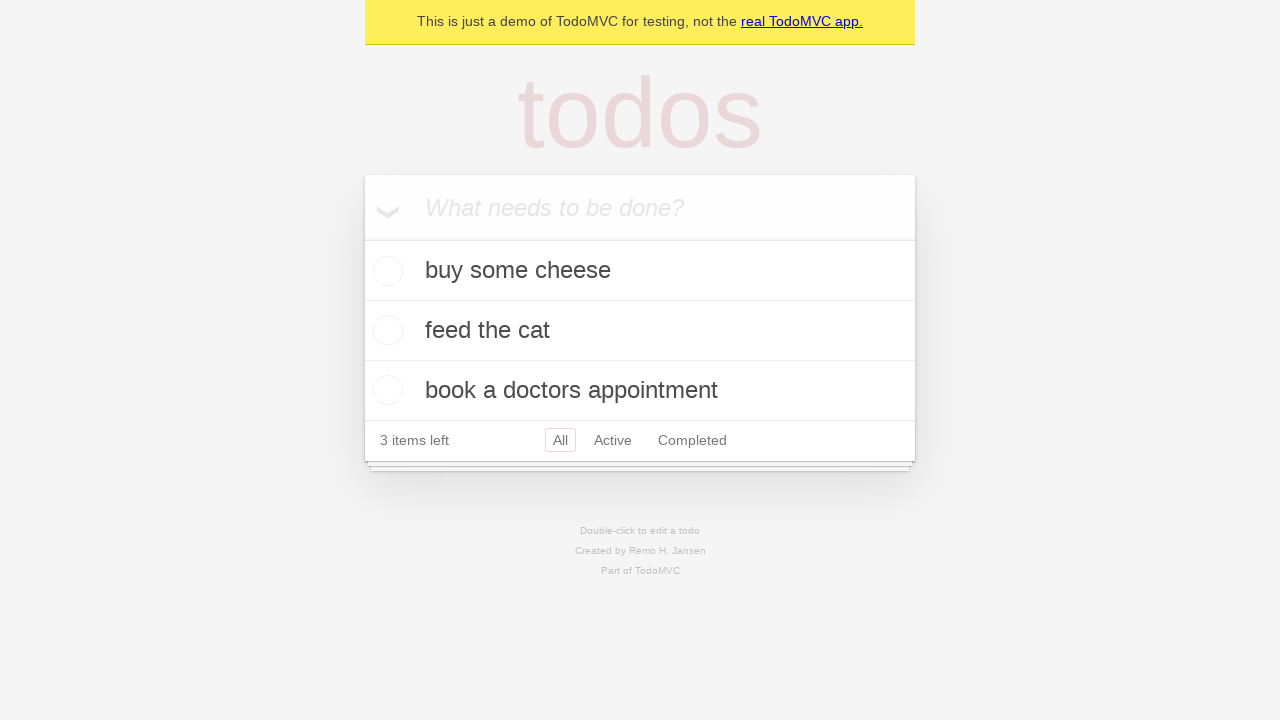

Retrieved all todo items
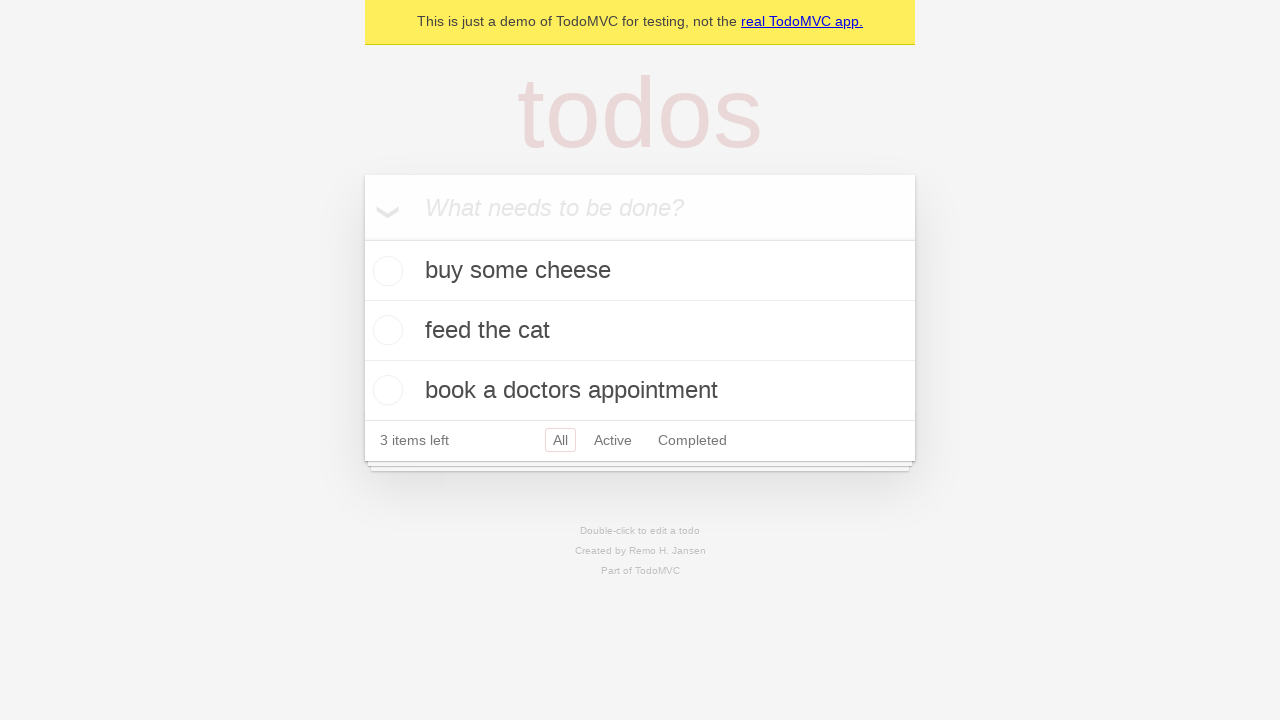

Selected the second todo item
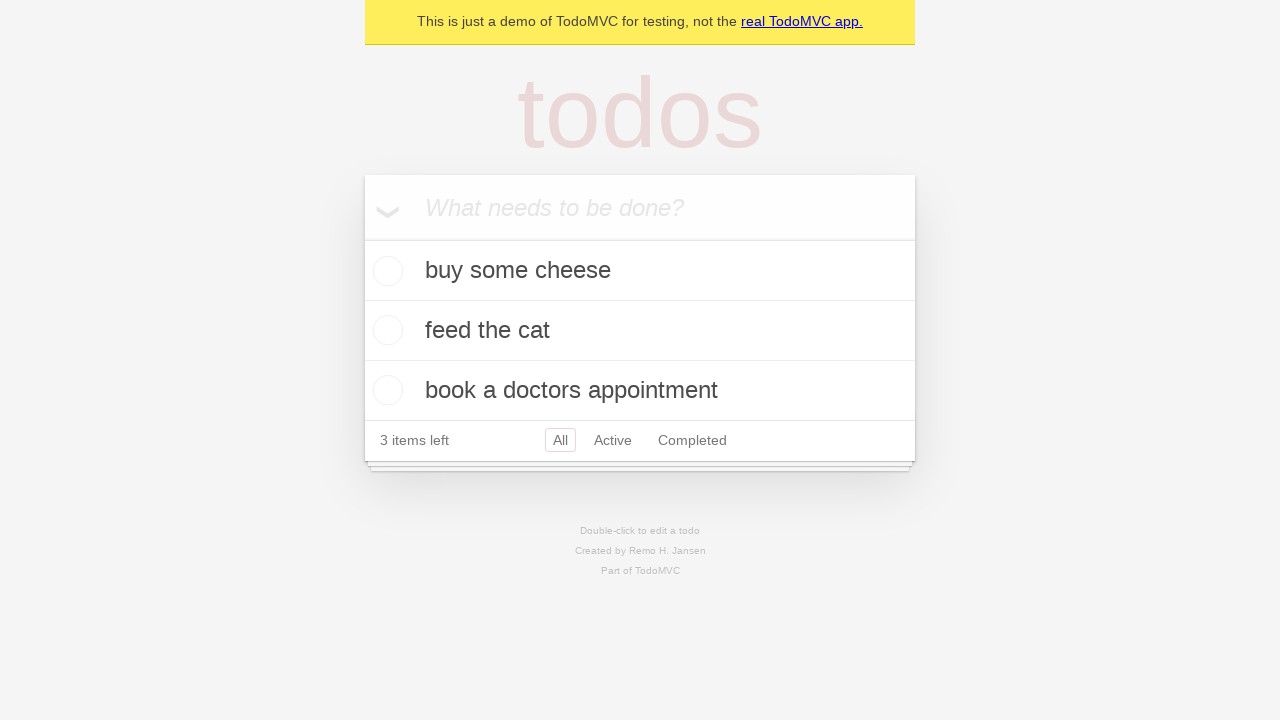

Double-clicked second todo to enter edit mode at (640, 331) on internal:testid=[data-testid="todo-item"s] >> nth=1
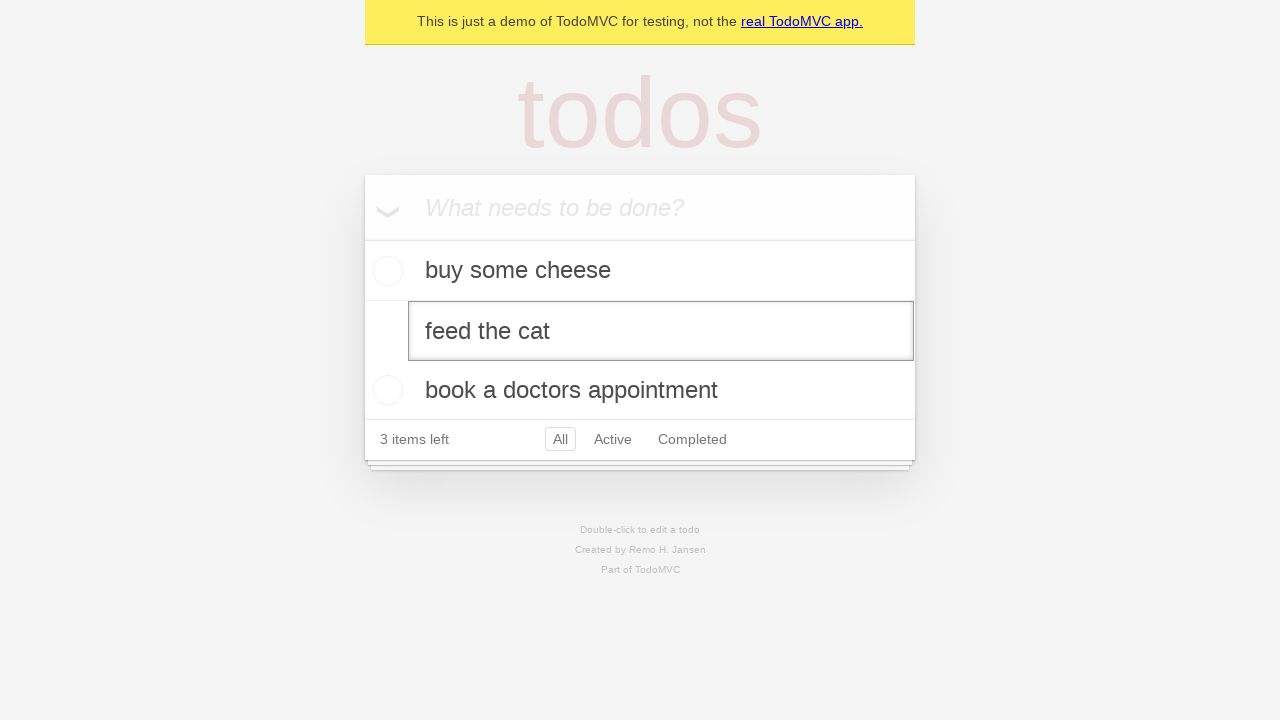

Filled edit textbox with 'buy some sausages' on internal:testid=[data-testid="todo-item"s] >> nth=1 >> internal:role=textbox[nam
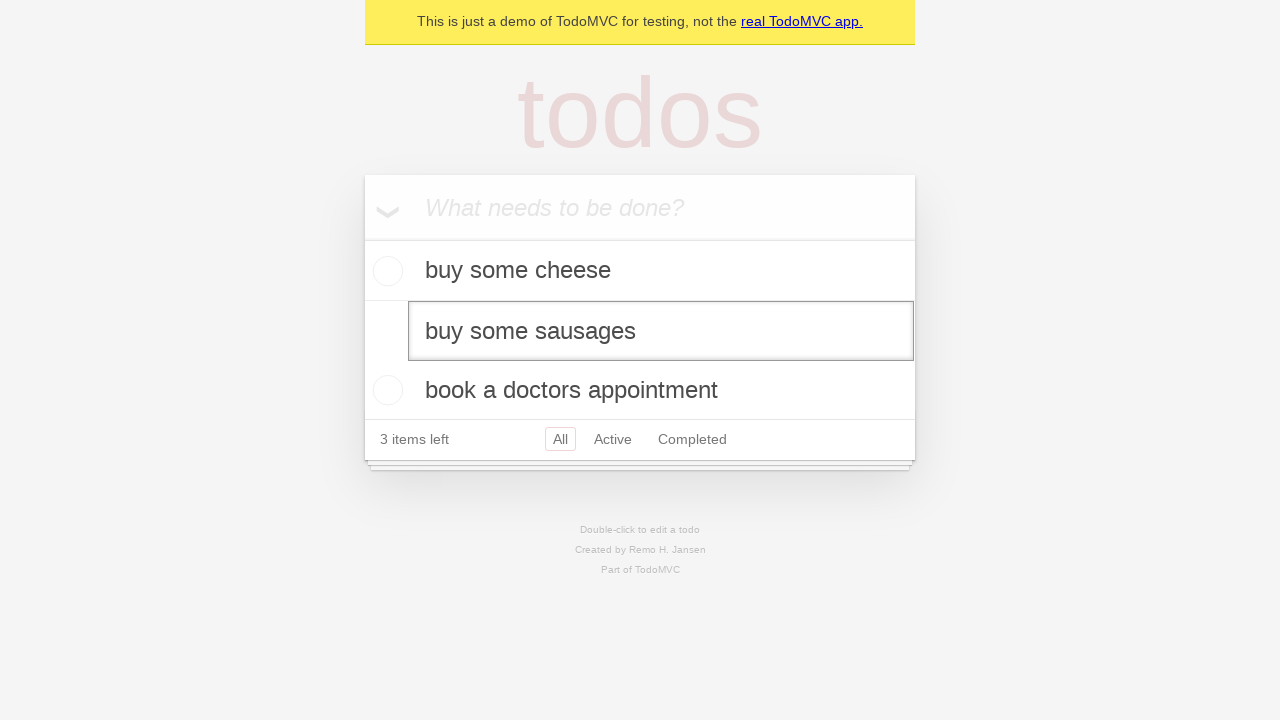

Pressed Enter to confirm edit and save new todo text on internal:testid=[data-testid="todo-item"s] >> nth=1 >> internal:role=textbox[nam
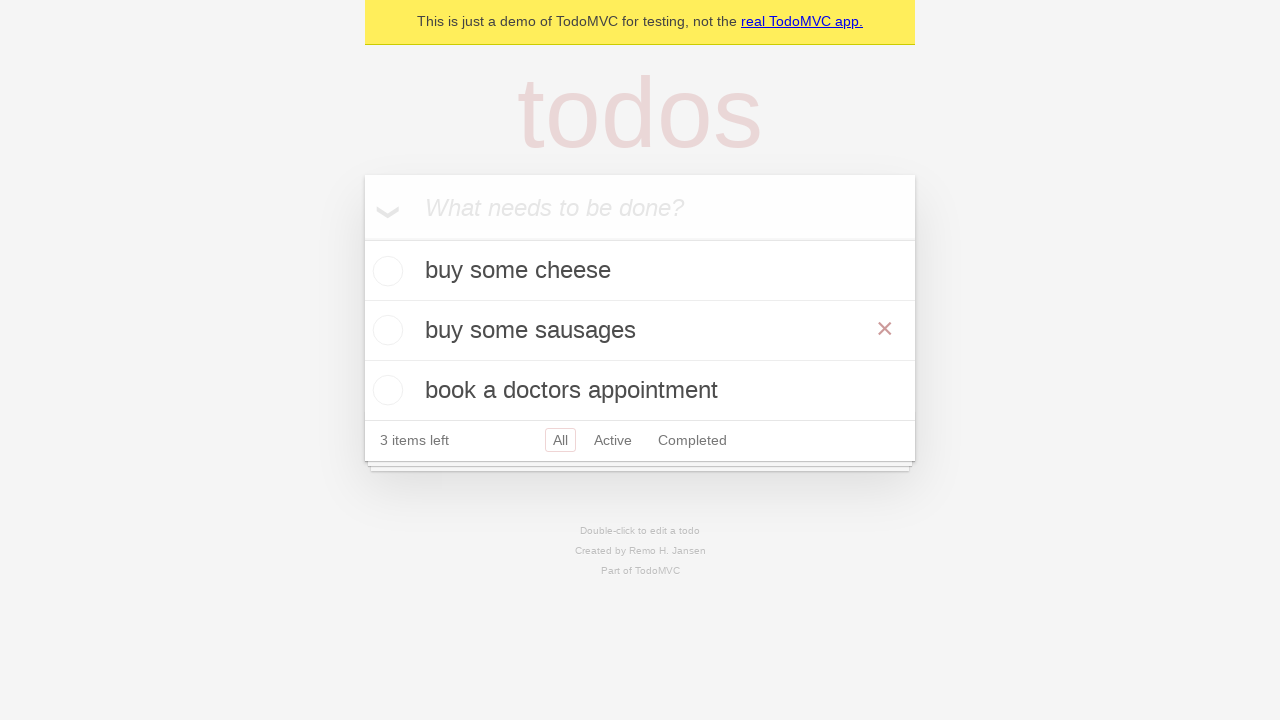

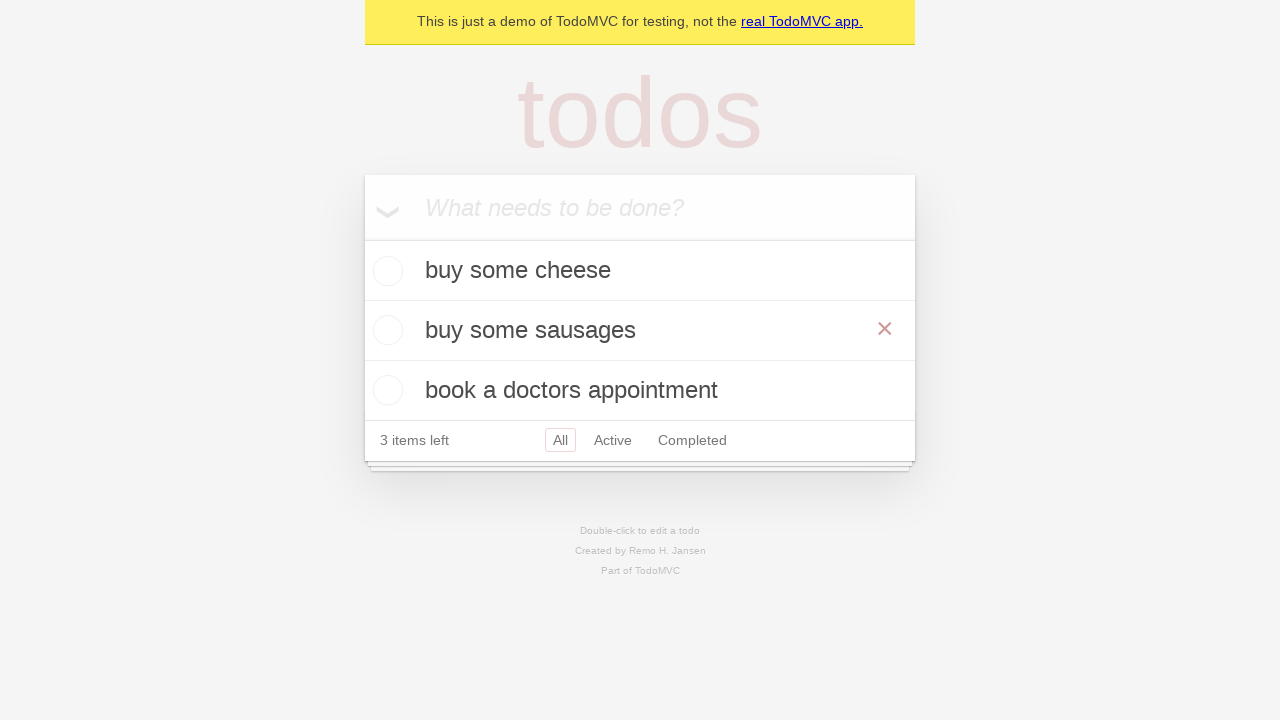